Tests that todo data persists after page reload, verifying completed state is maintained

Starting URL: https://demo.playwright.dev/todomvc

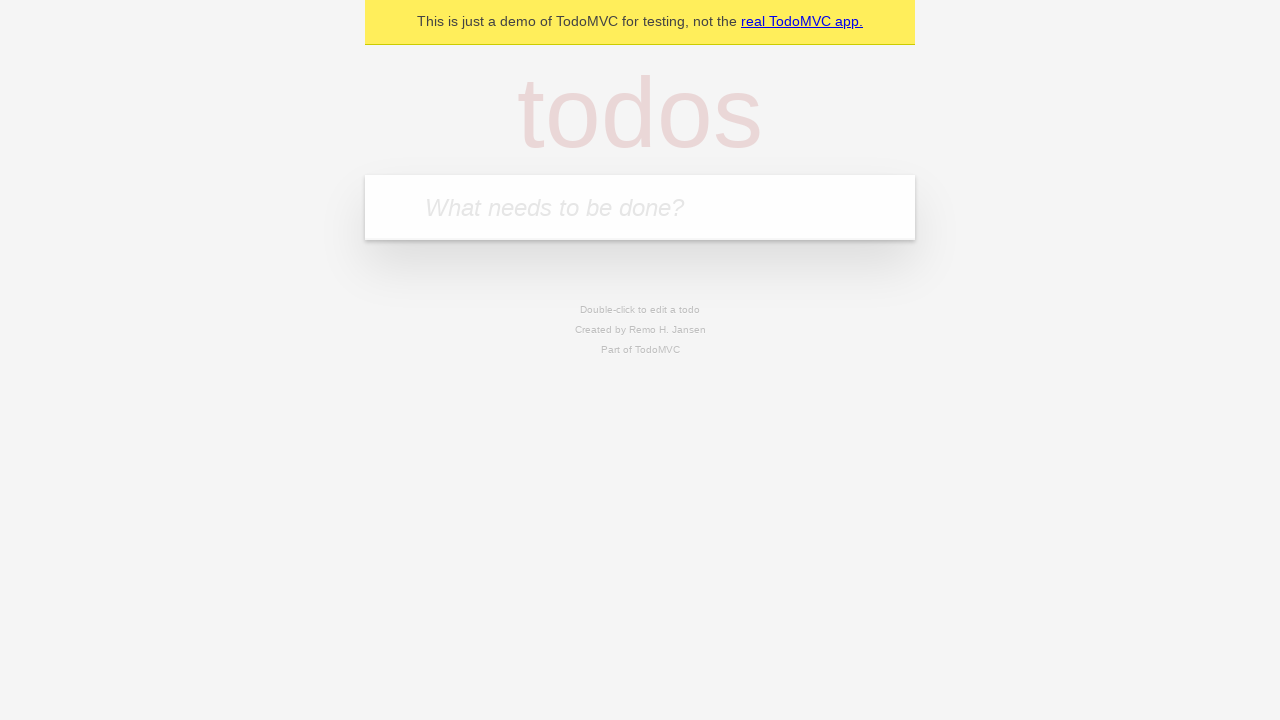

Filled new todo input with 'buy some cheese' on .new-todo
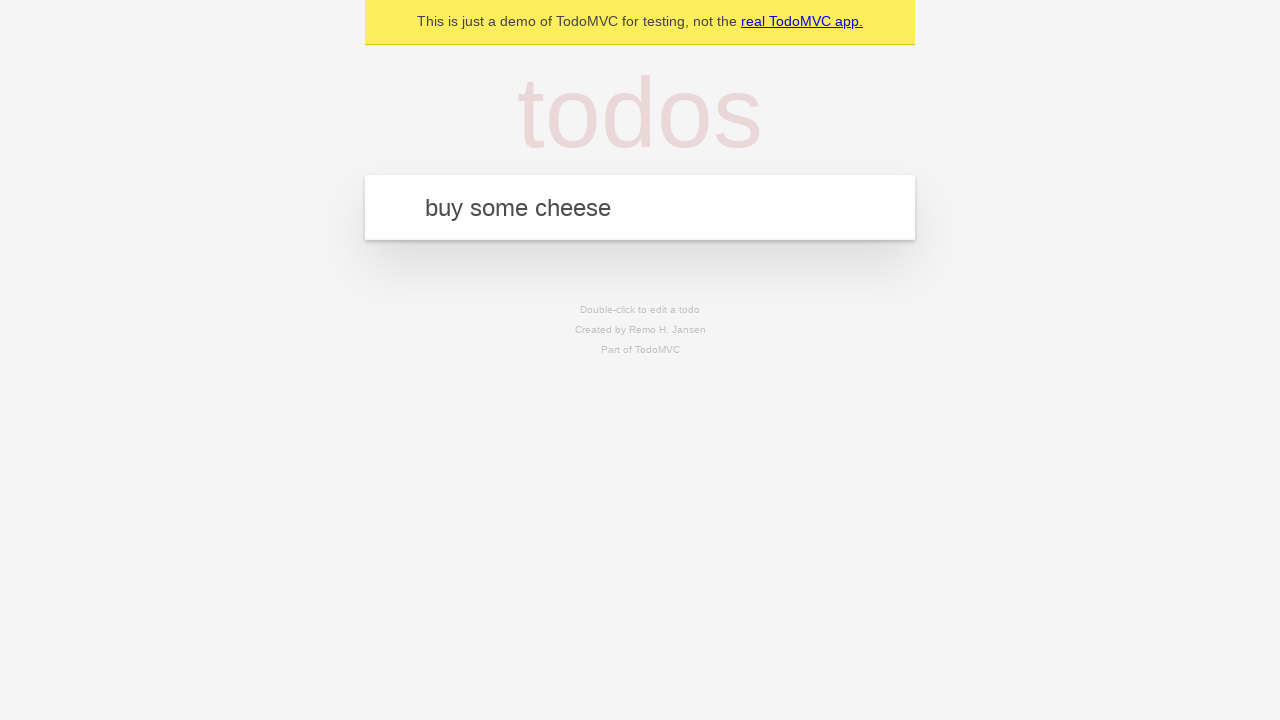

Pressed Enter to create first todo item on .new-todo
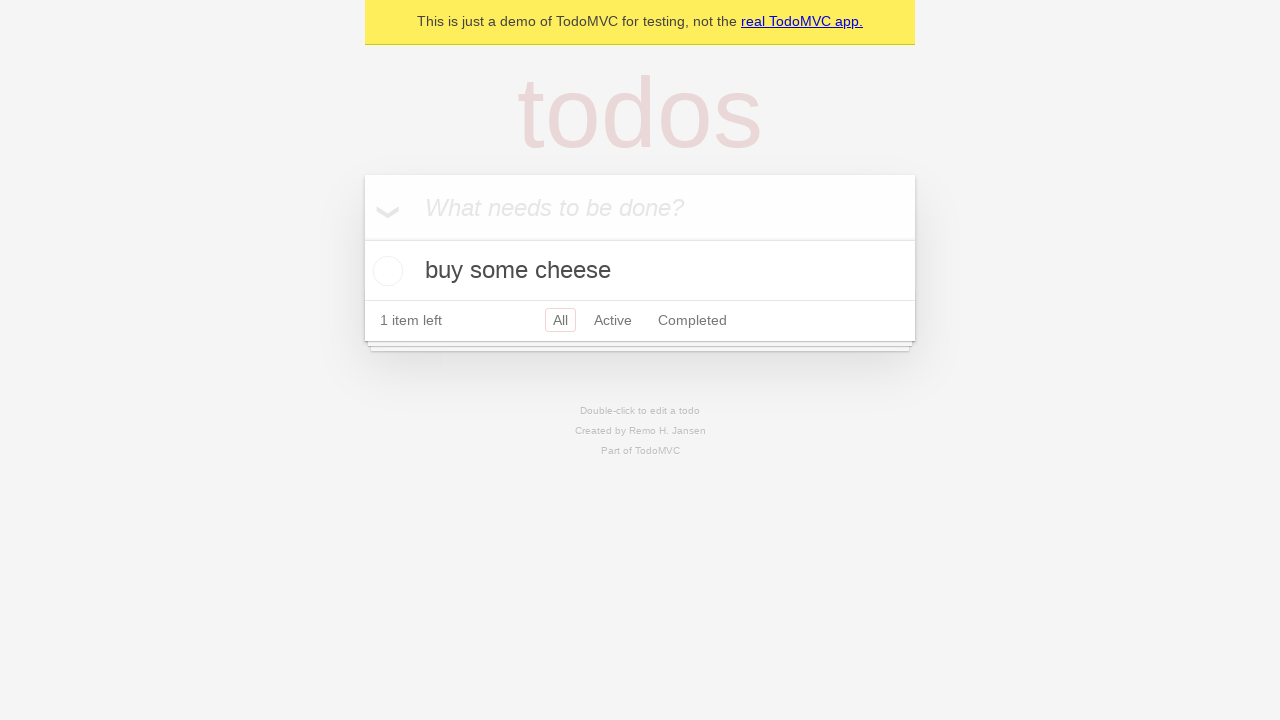

Filled new todo input with 'feed the cat' on .new-todo
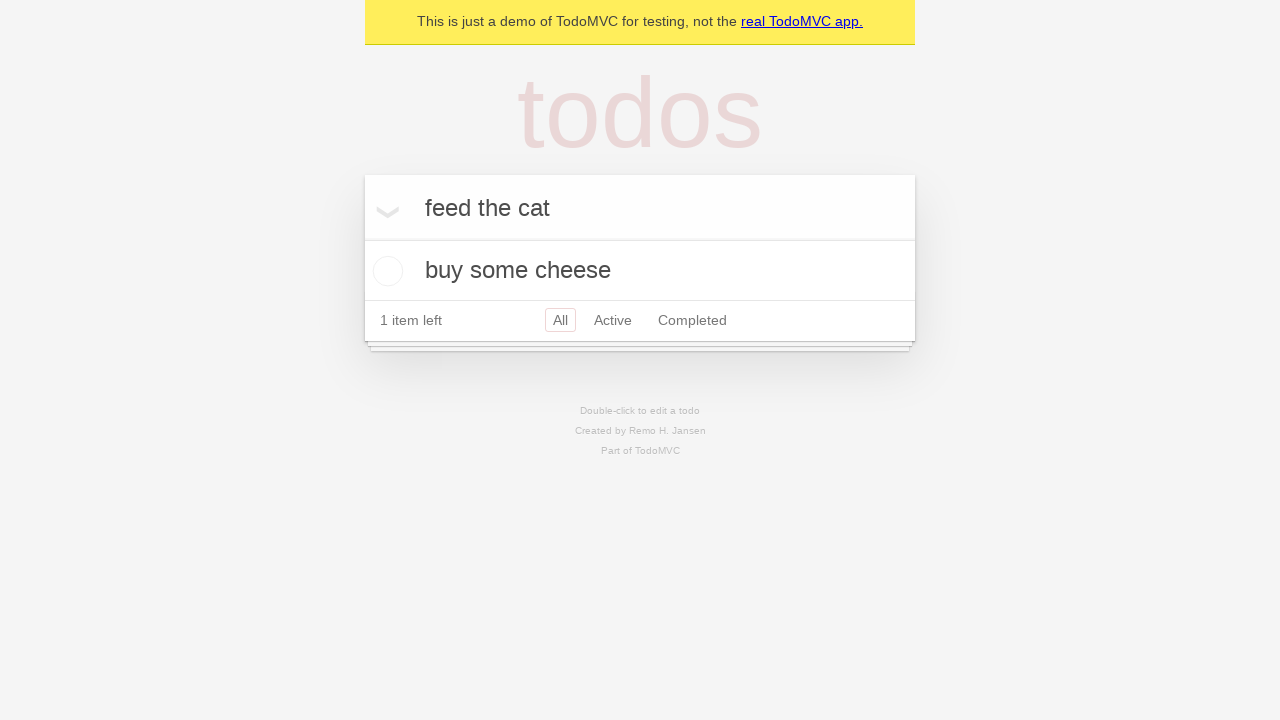

Pressed Enter to create second todo item on .new-todo
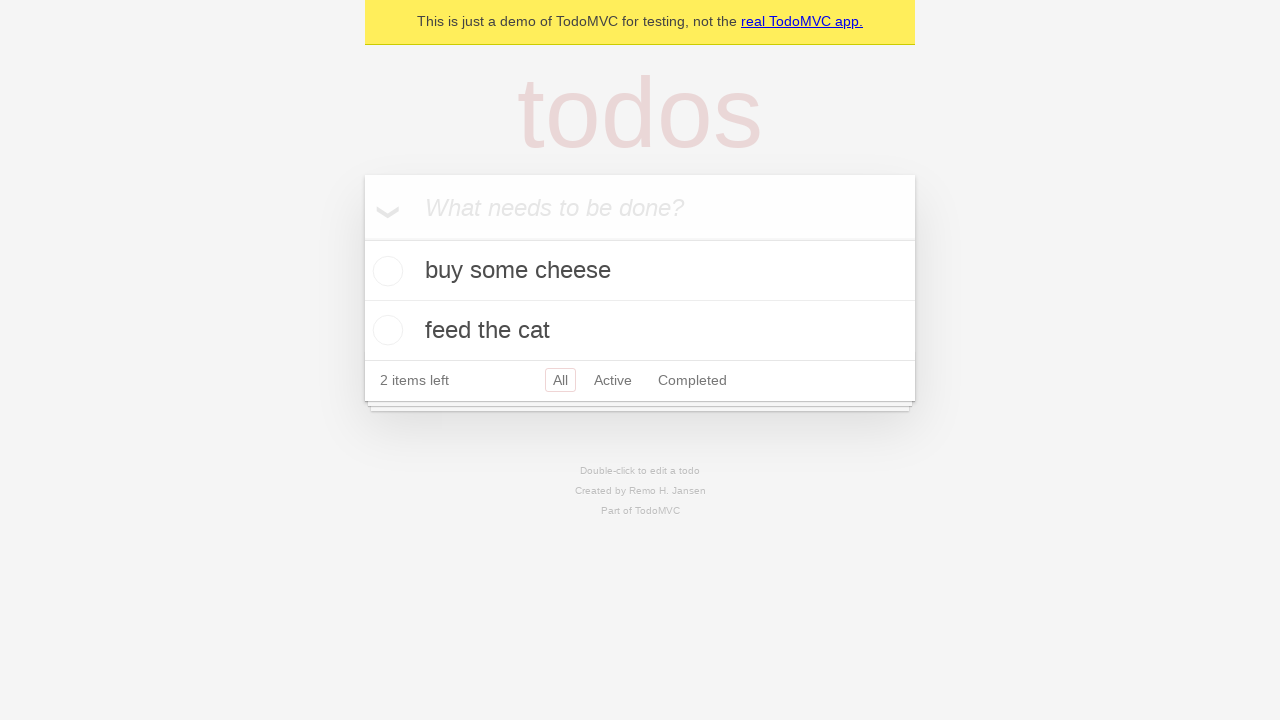

Waited for both todo items to appear in list
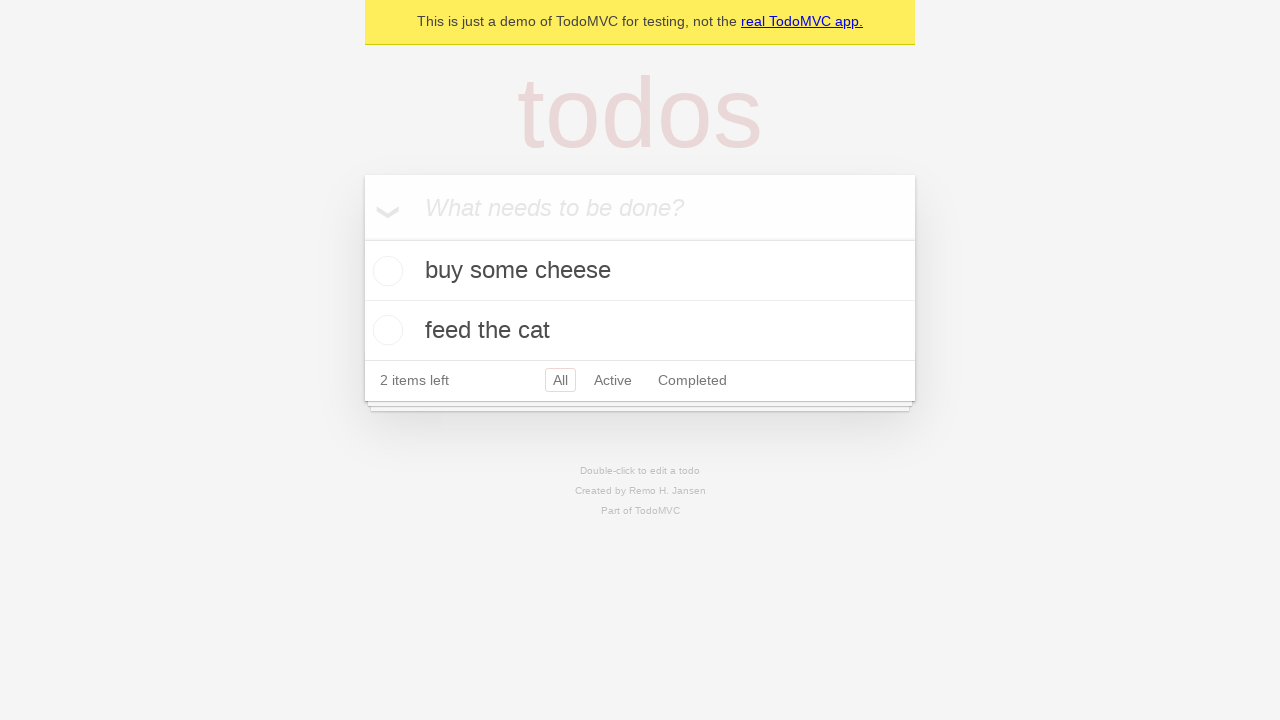

Checked the first todo item as completed at (385, 271) on .todo-list li >> nth=0 >> .toggle
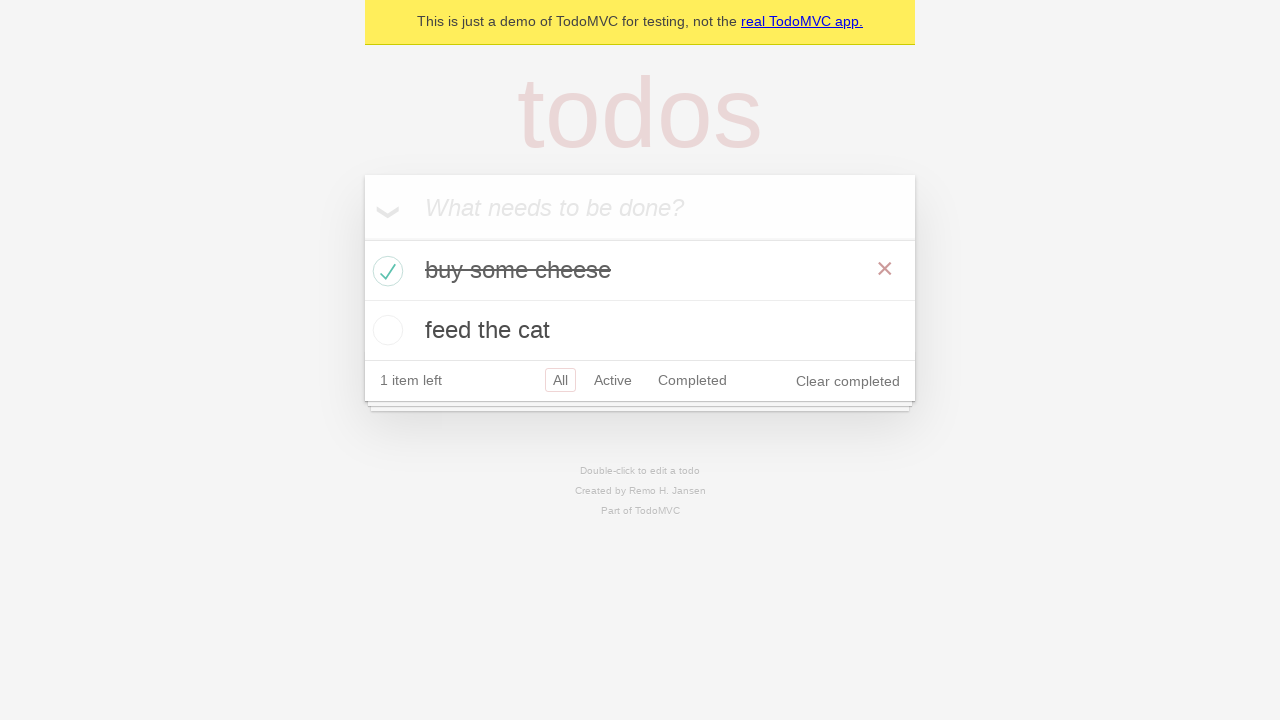

Reloaded the page to test data persistence
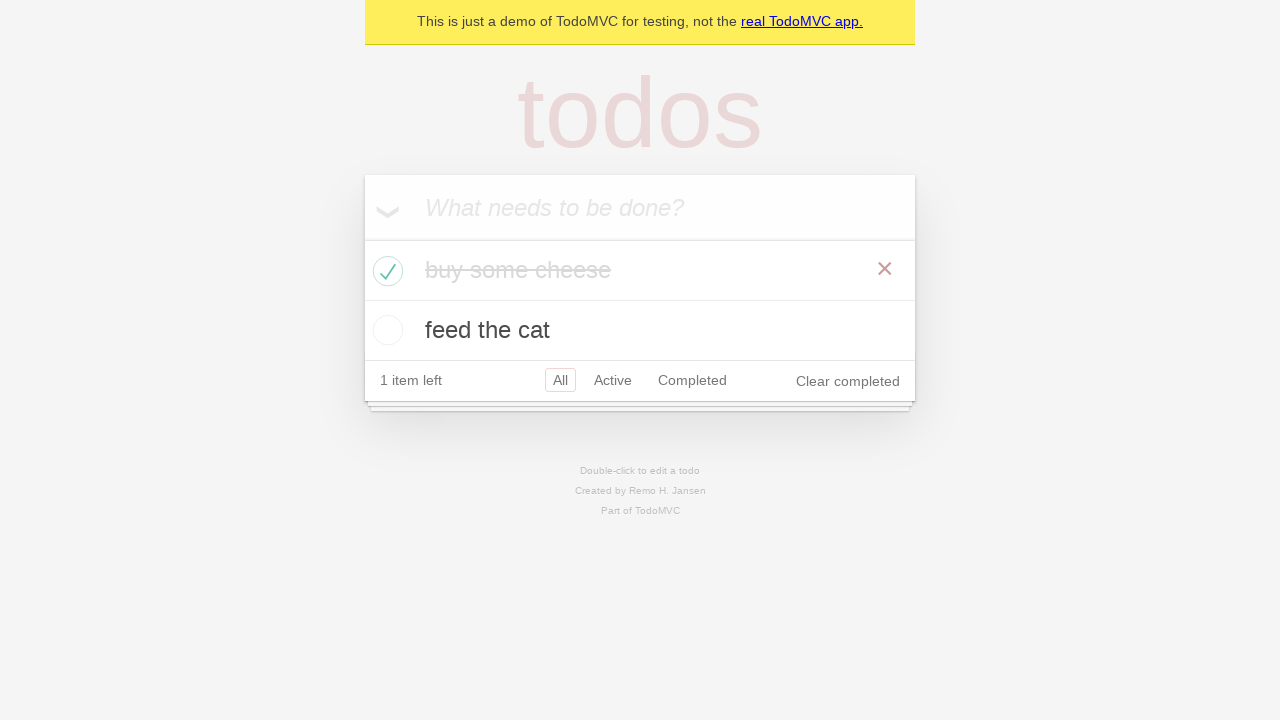

Waited for todo items to reload and verify persistence
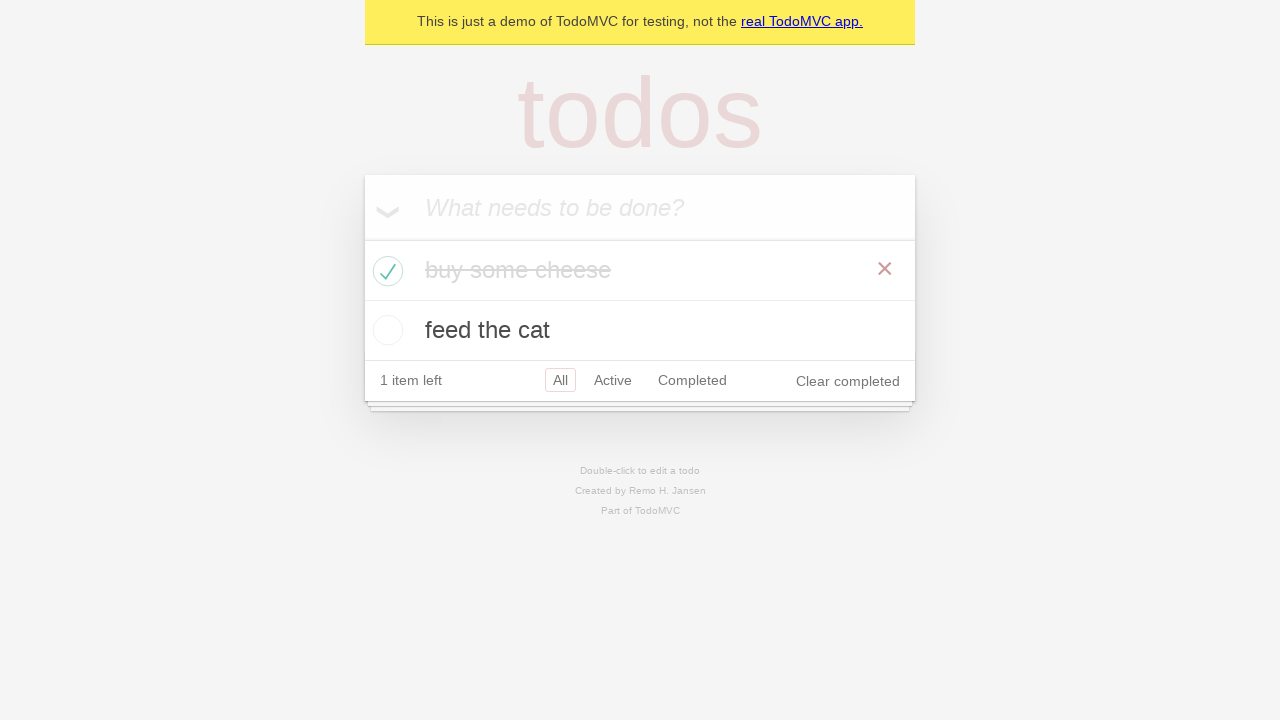

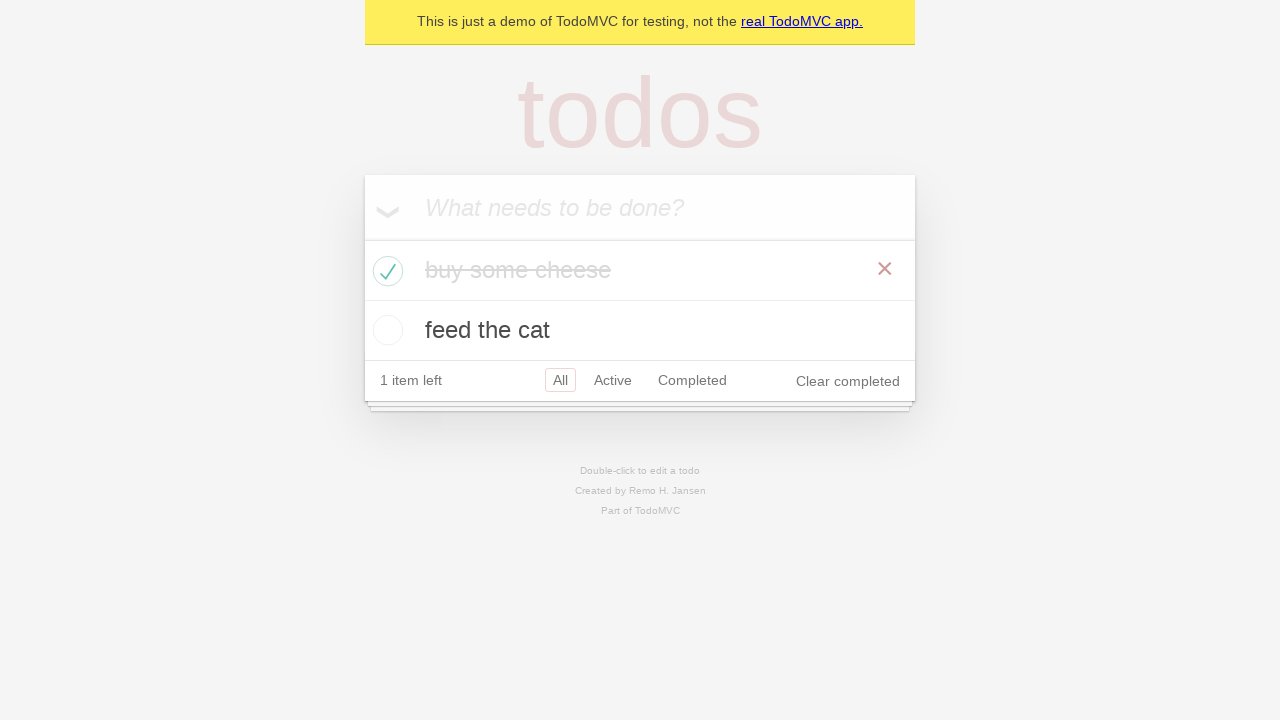